Tests JavaScript prompt dialog by clicking the JS Prompt button, entering text into the prompt, accepting it, and verifying the result message displays the entered text.

Starting URL: https://the-internet.herokuapp.com/javascript_alerts

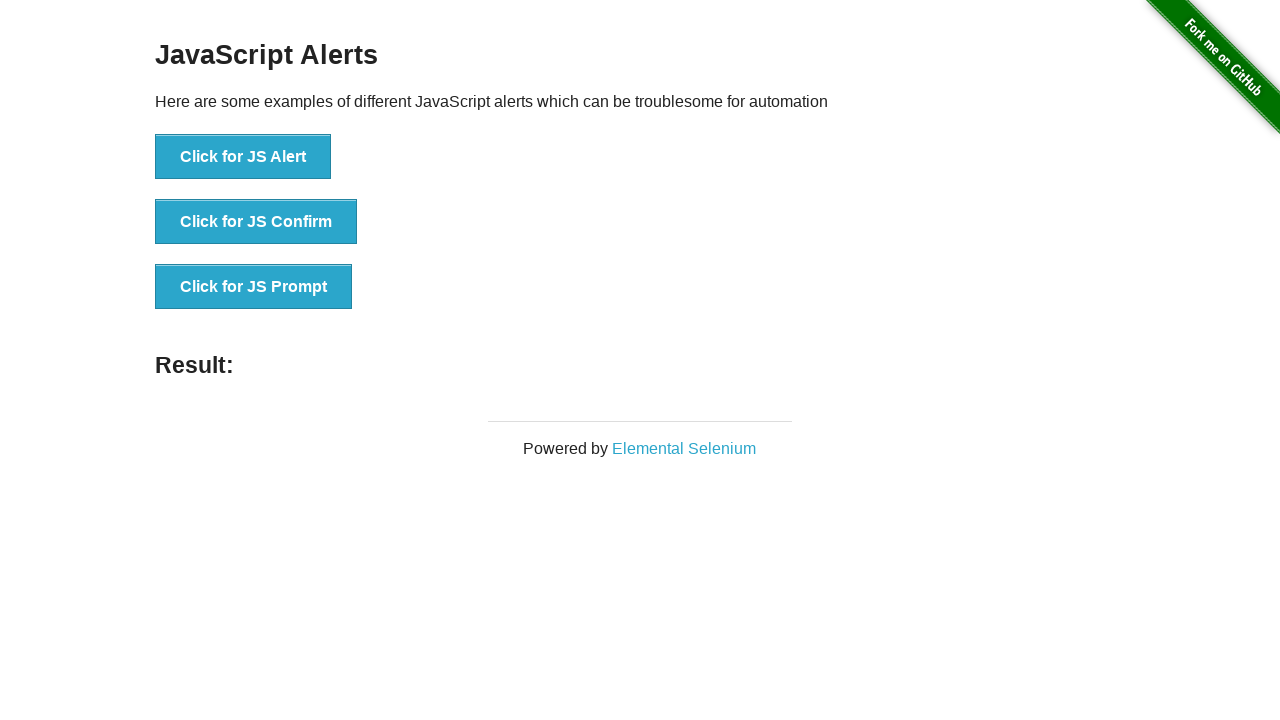

Set up dialog handler to accept prompt with text 'hello world test'
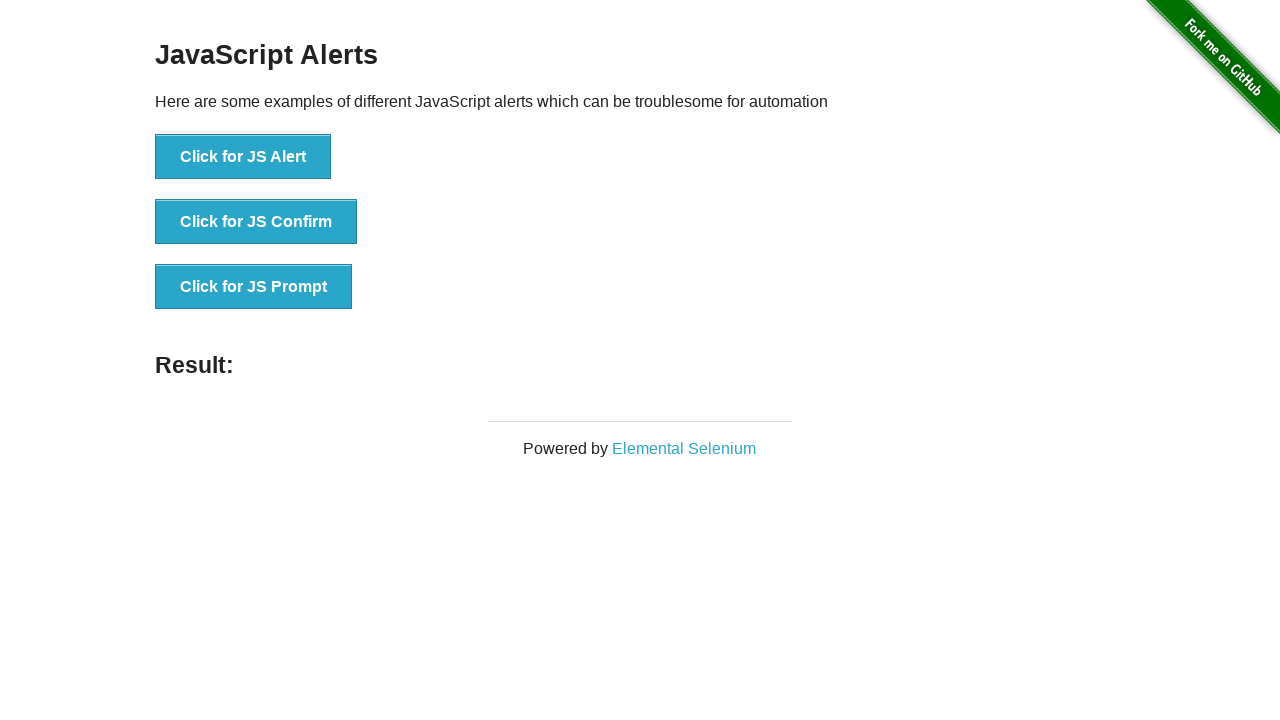

Clicked JS Prompt button at (254, 287) on button[onclick*='jsPrompt']
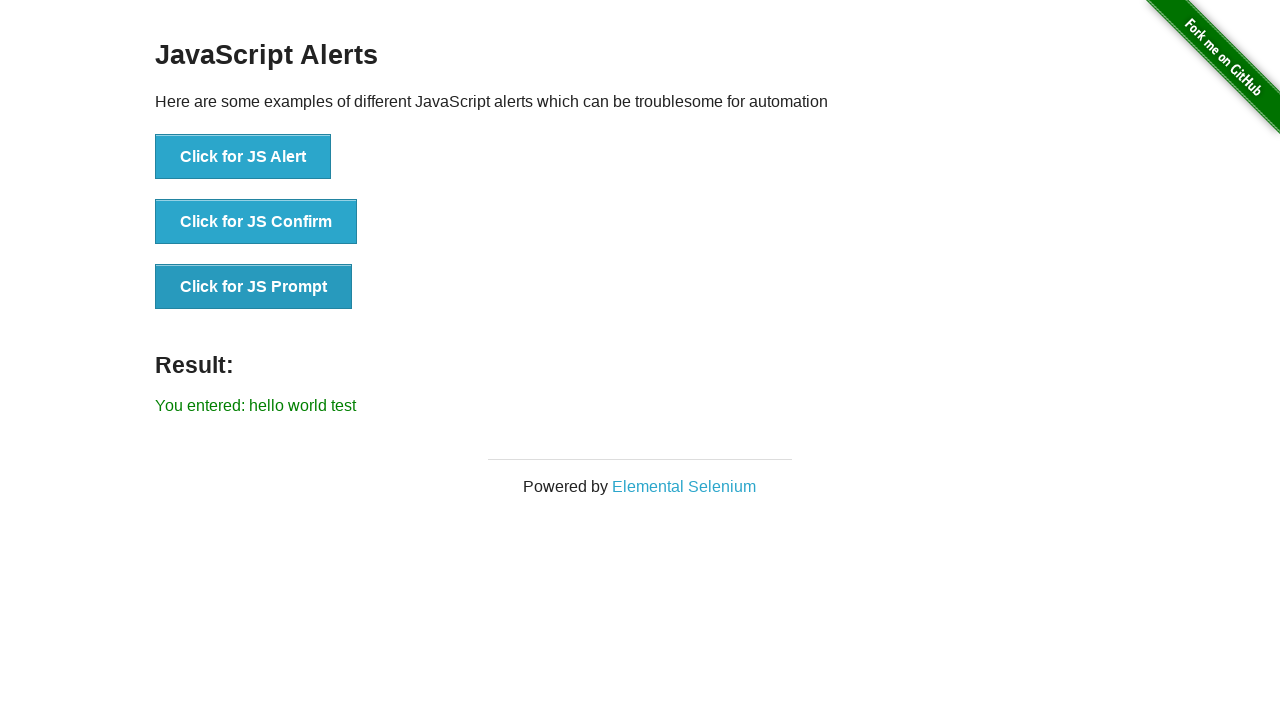

Result message element appeared after accepting prompt
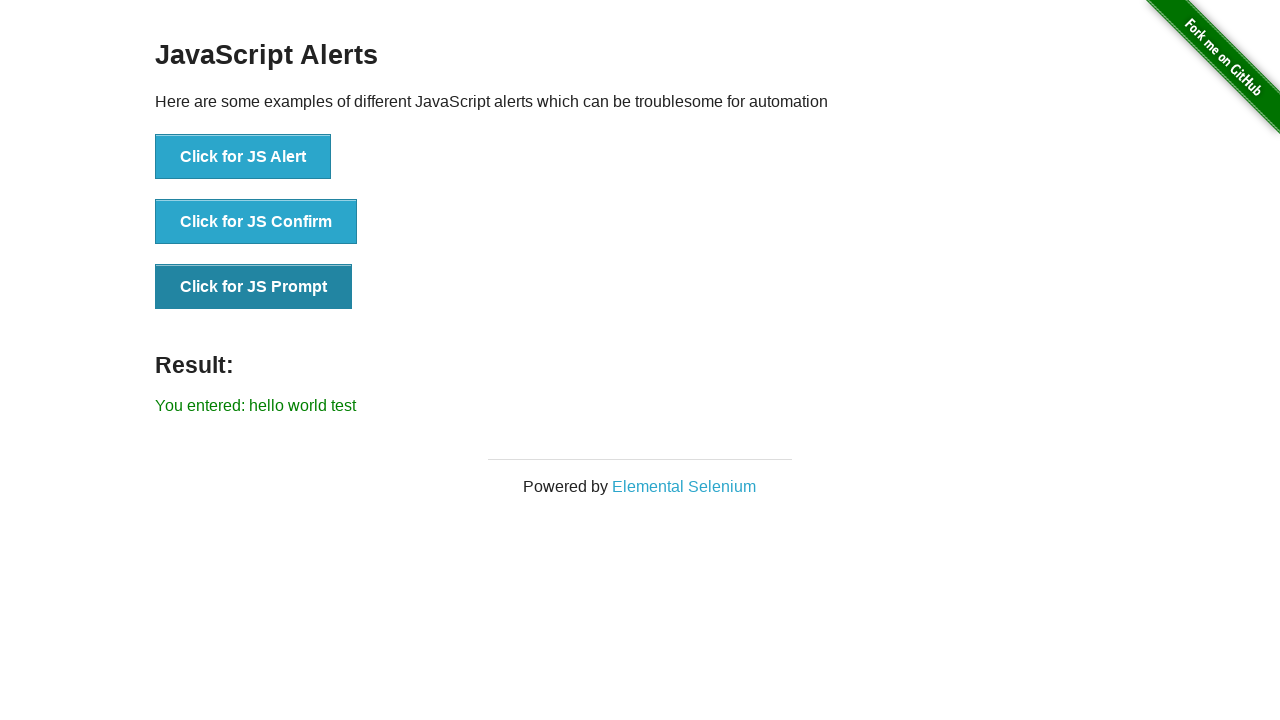

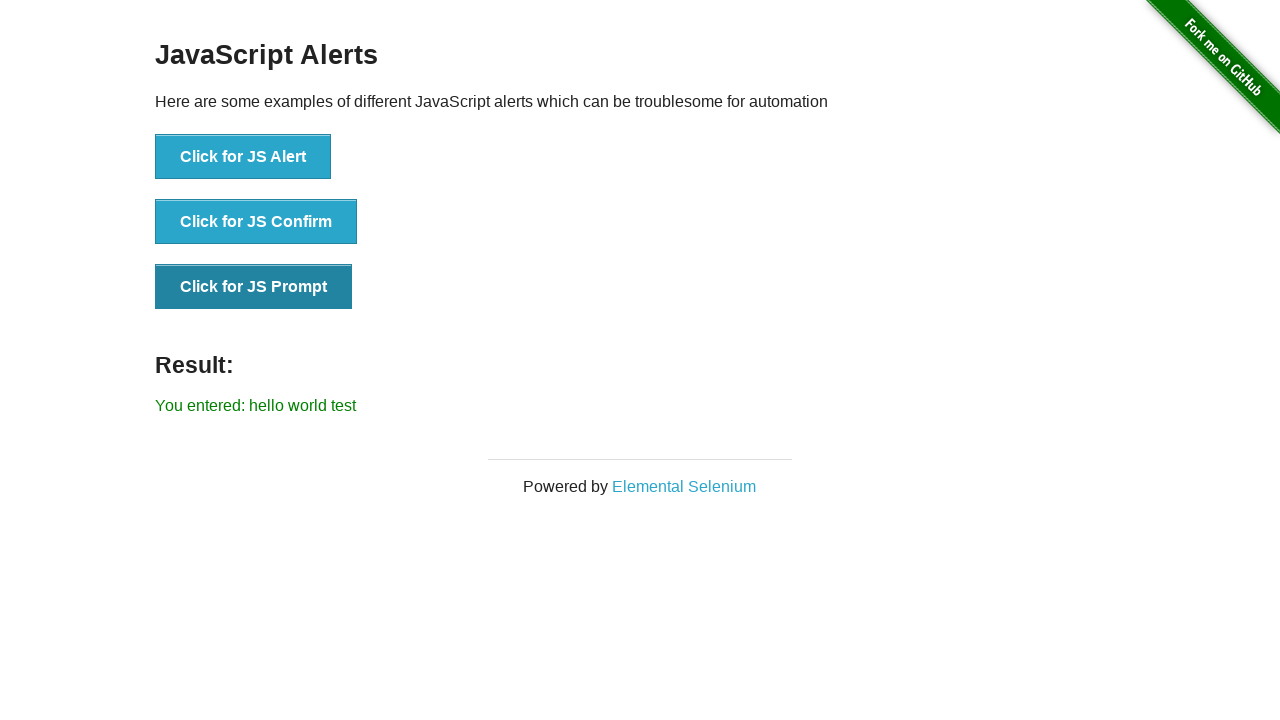